Tests that the todo counter displays the correct number of items as todos are added

Starting URL: https://demo.playwright.dev/todomvc

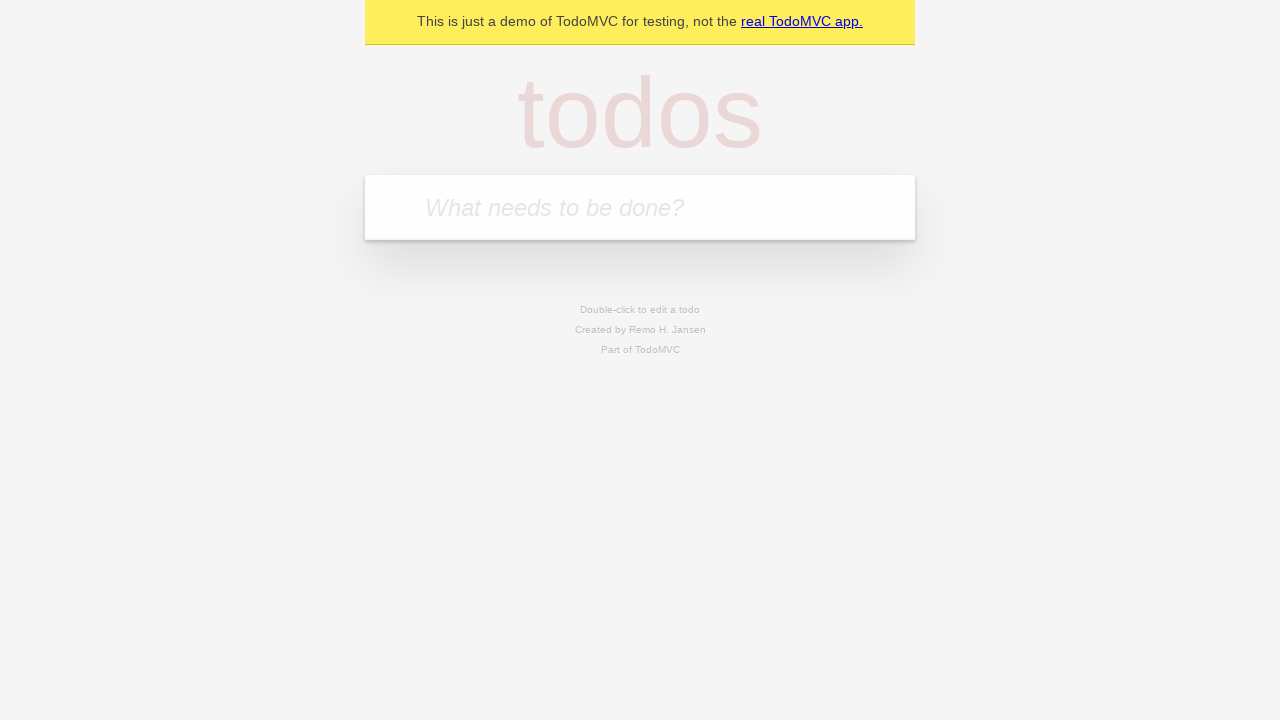

Located the todo input field
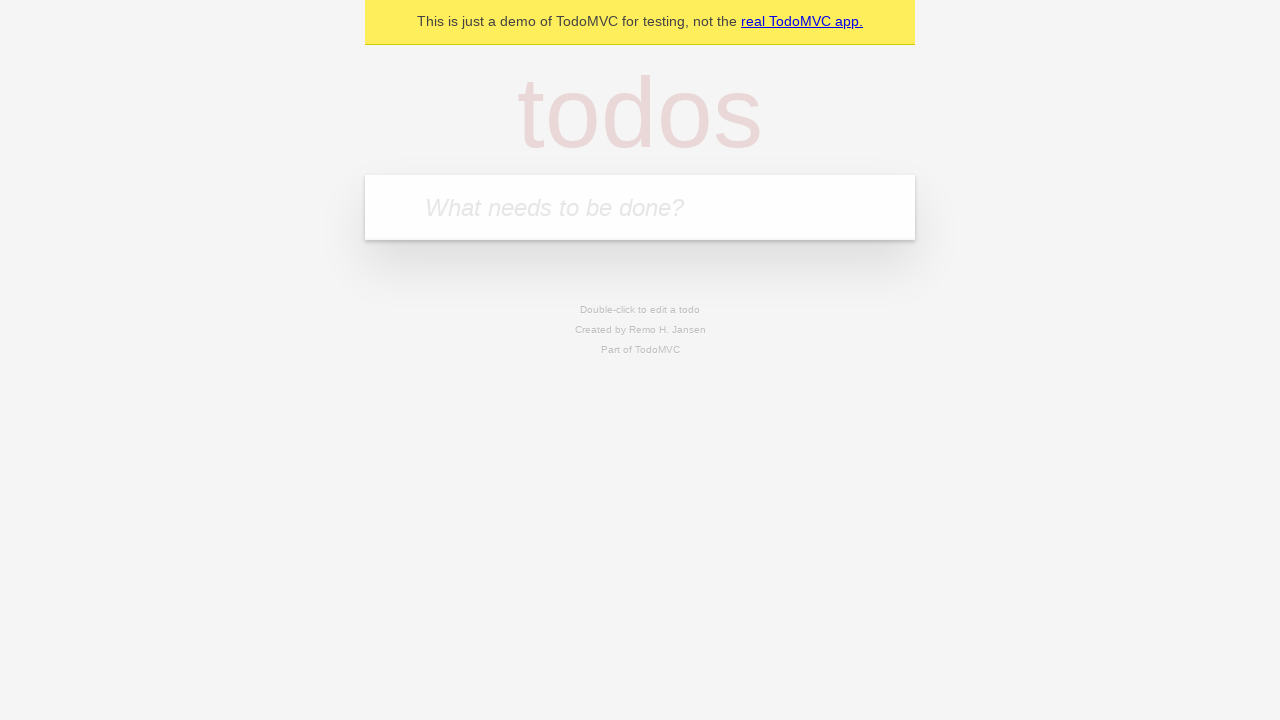

Filled first todo with 'buy some cheese' on internal:attr=[placeholder="What needs to be done?"i]
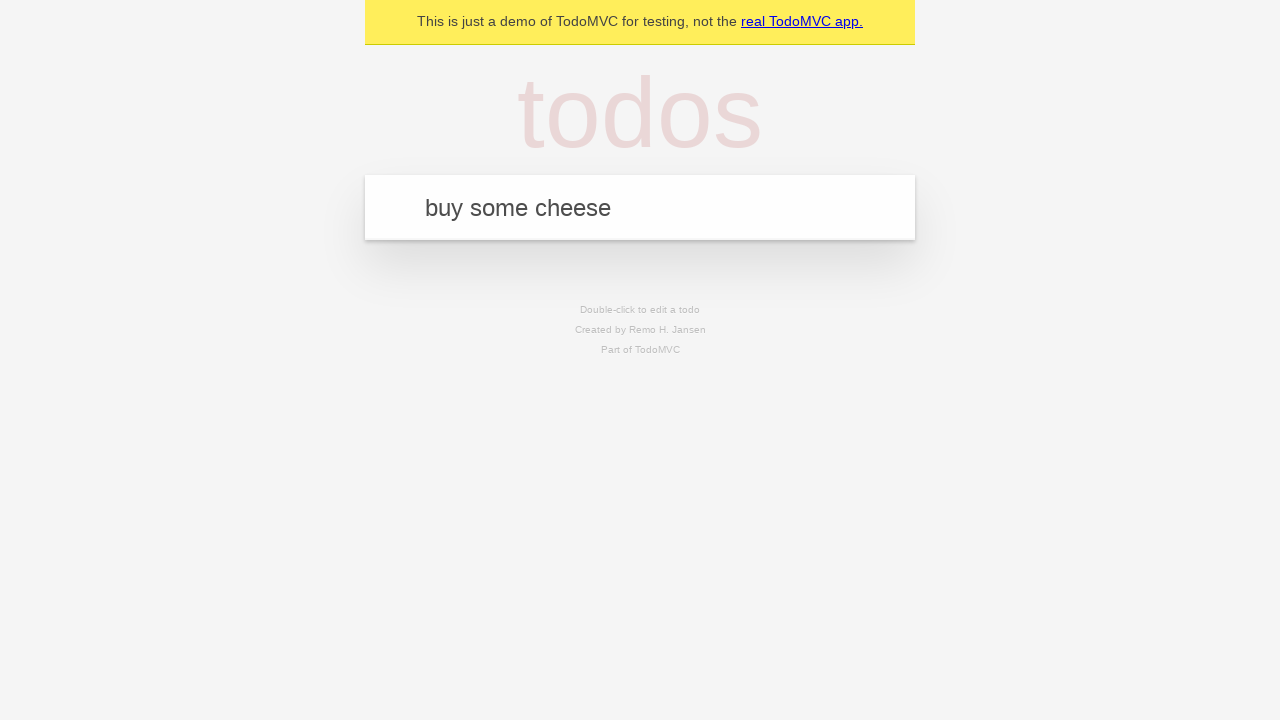

Pressed Enter to add first todo on internal:attr=[placeholder="What needs to be done?"i]
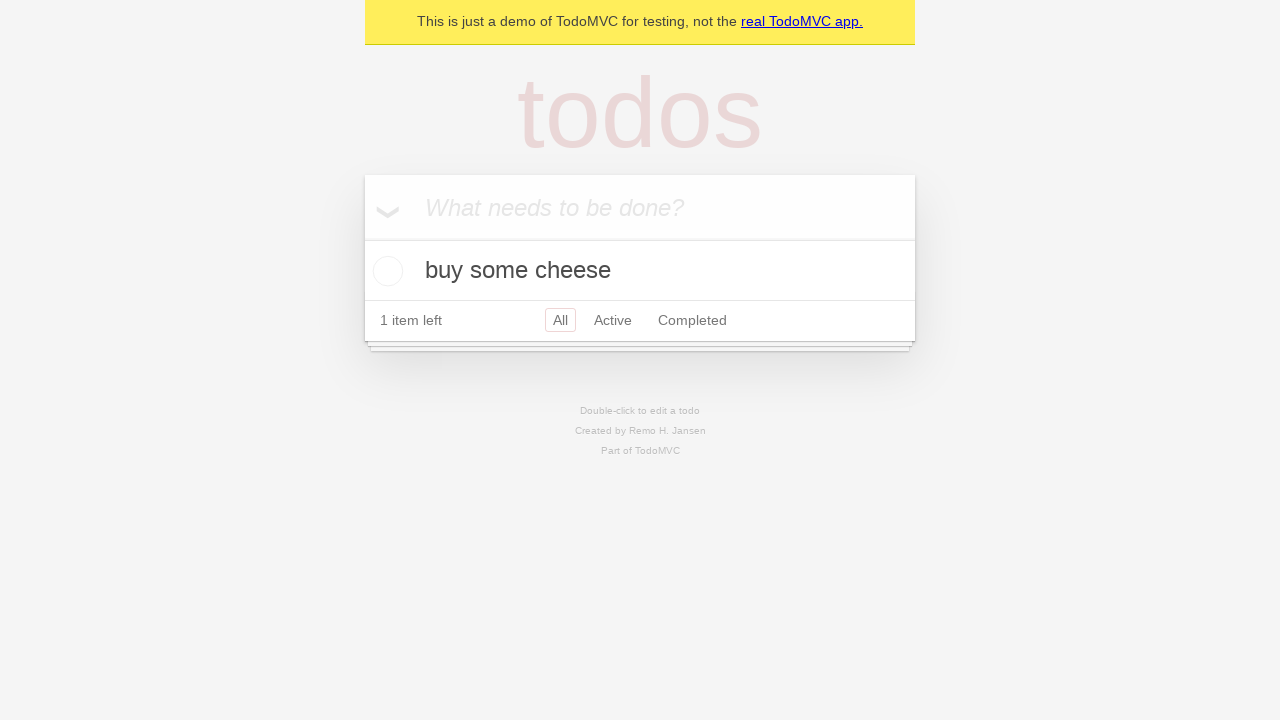

Todo counter element loaded after adding first item
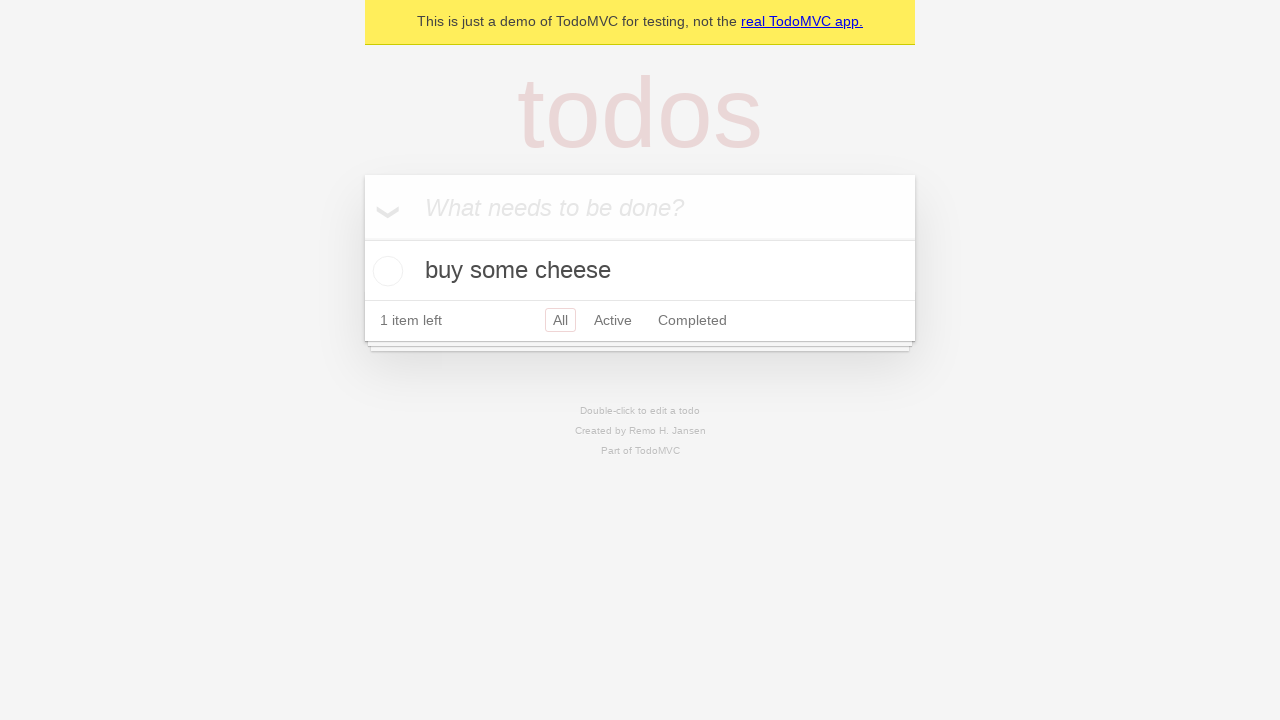

Filled second todo with 'feed the cat' on internal:attr=[placeholder="What needs to be done?"i]
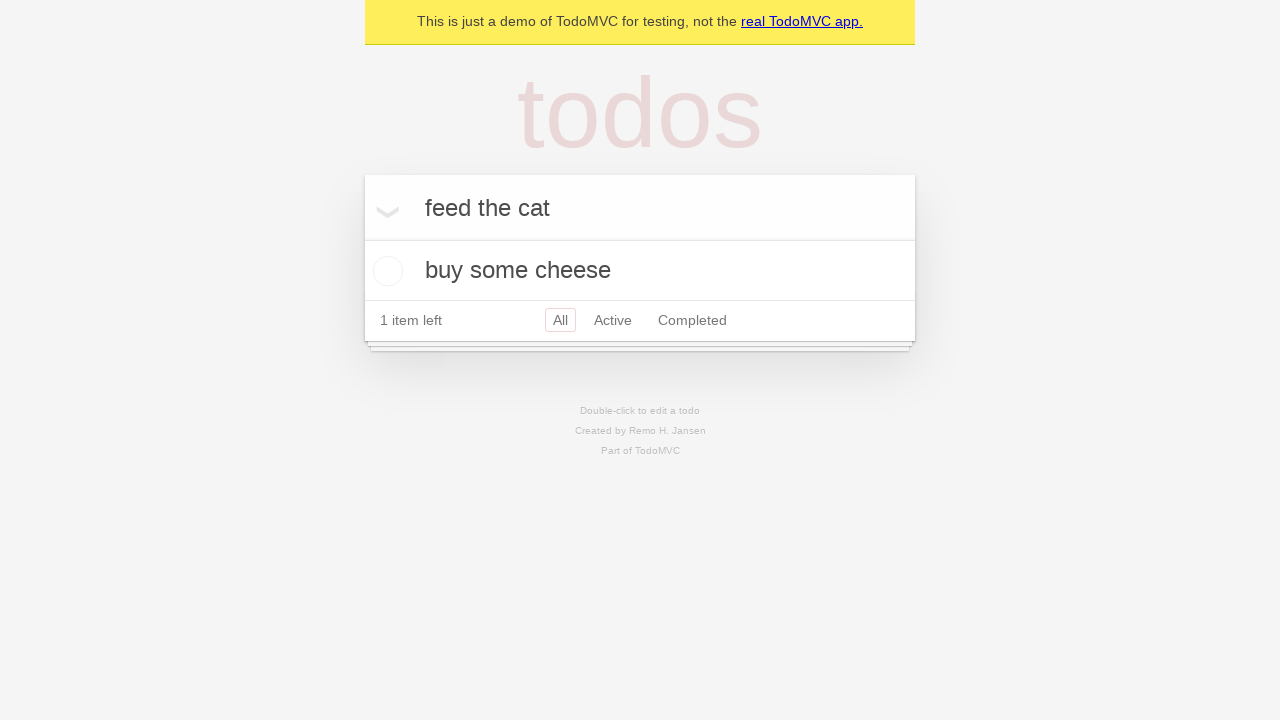

Pressed Enter to add second todo on internal:attr=[placeholder="What needs to be done?"i]
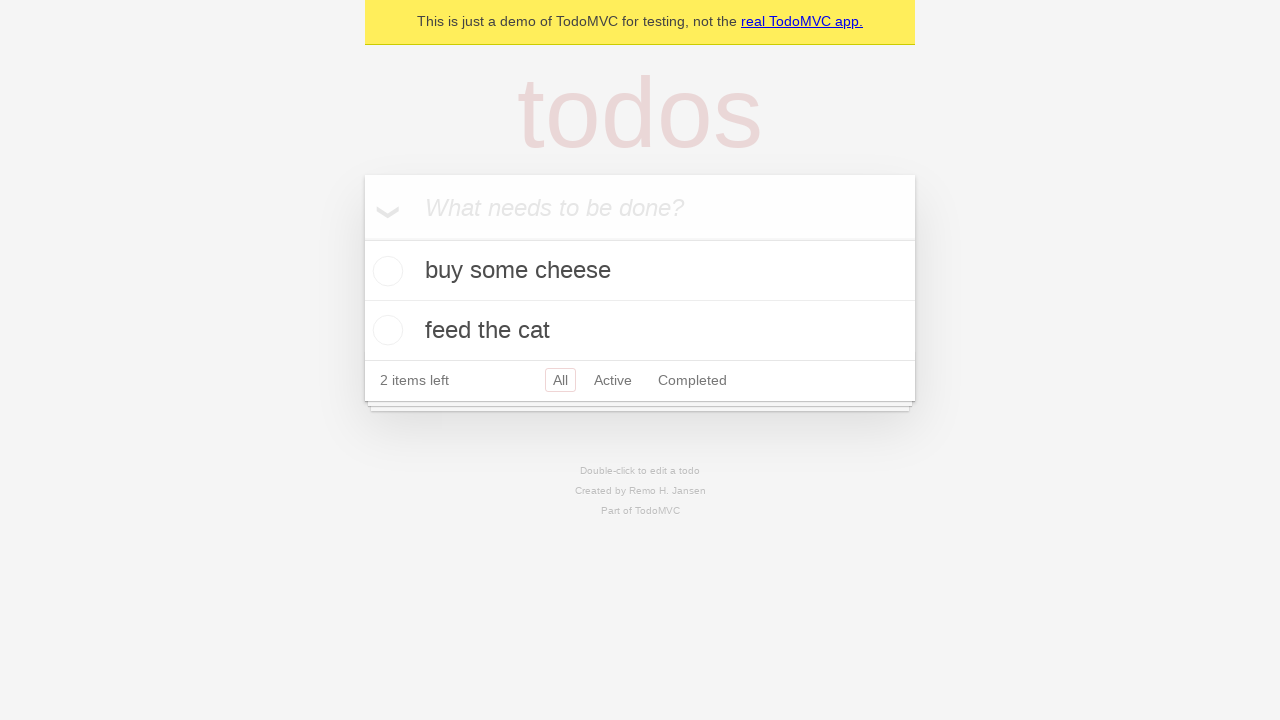

Todo counter updated to reflect 2 items
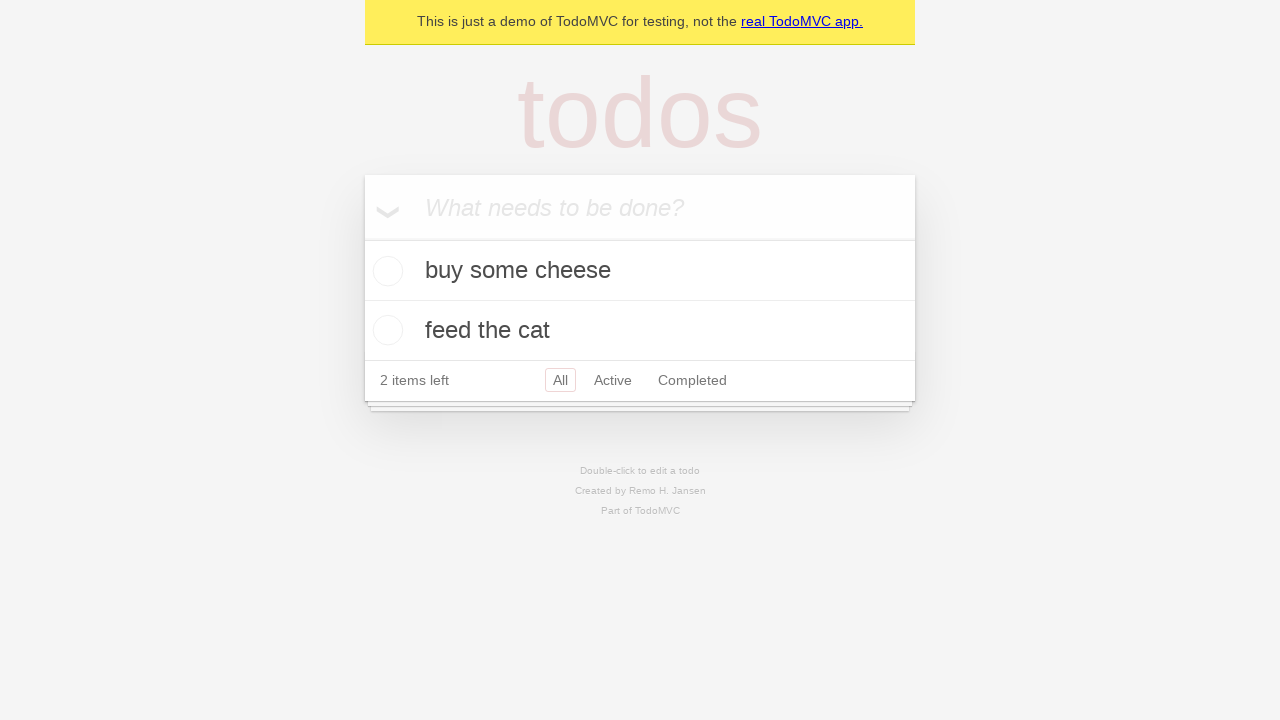

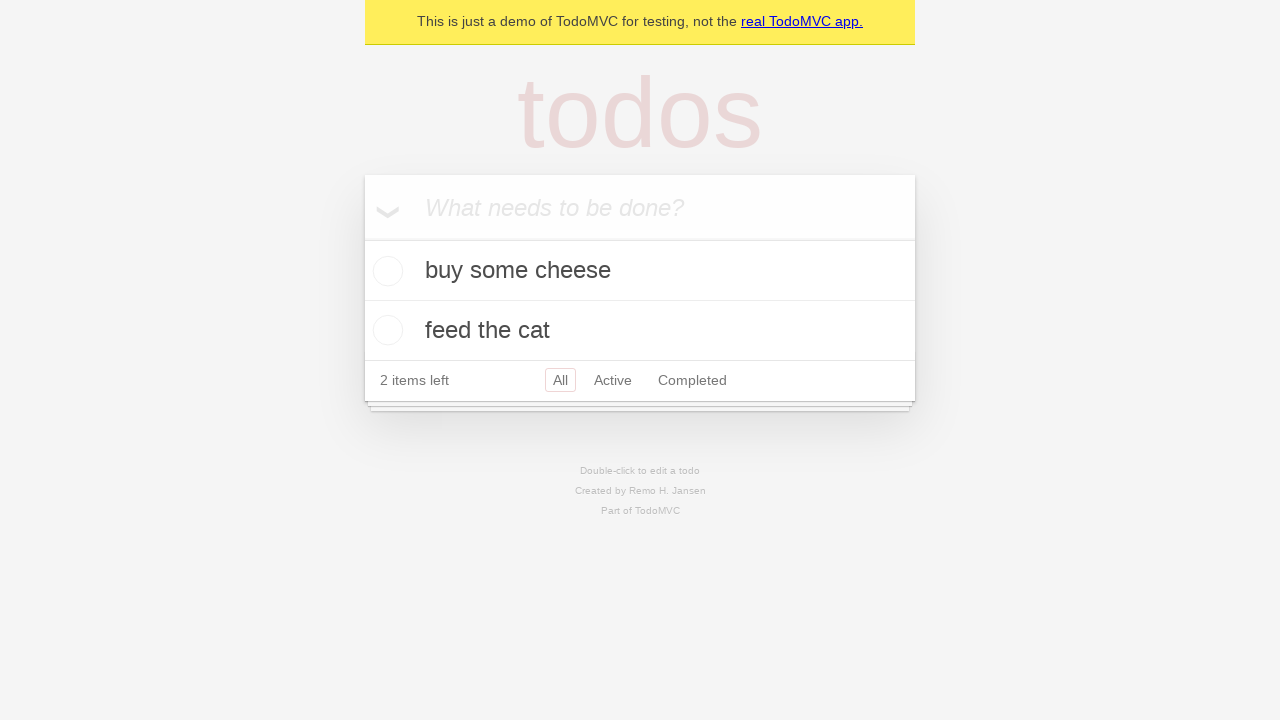